Tests hover functionality on a button to display tooltip and verifies the tooltip appears

Starting URL: https://demoqa.com/tool-tips

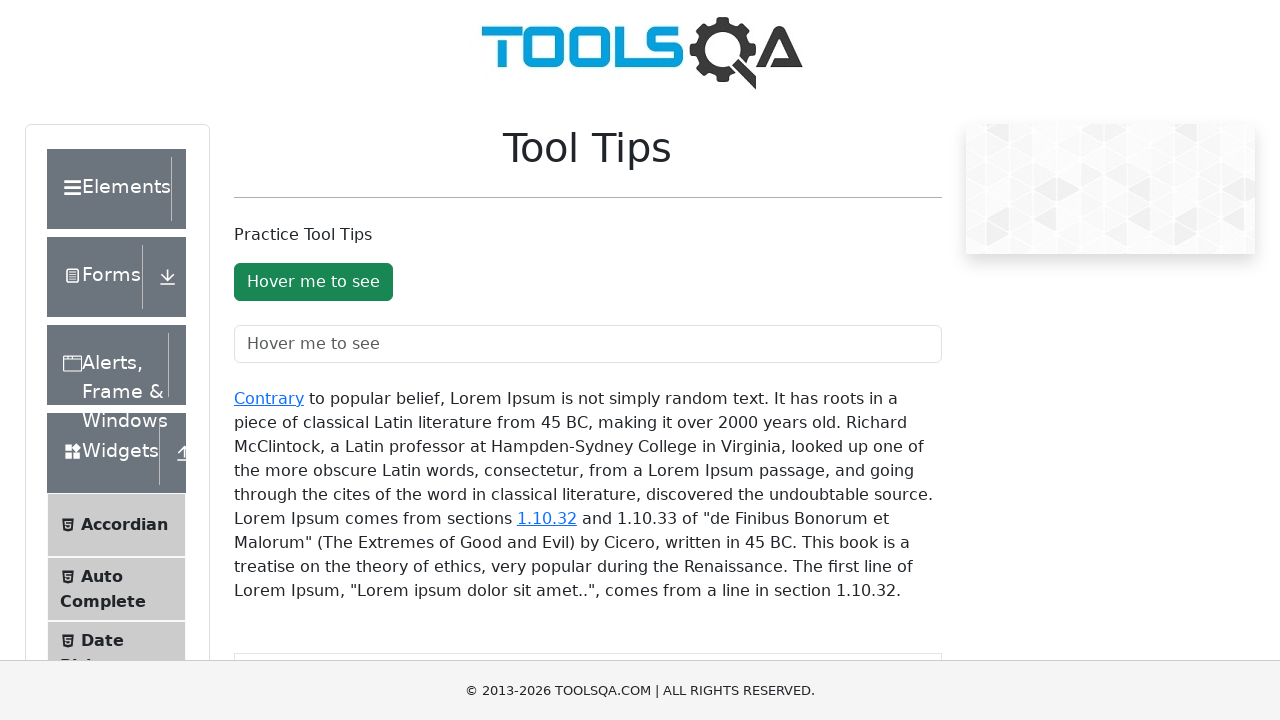

Located the green button with ID 'toolTipButton'
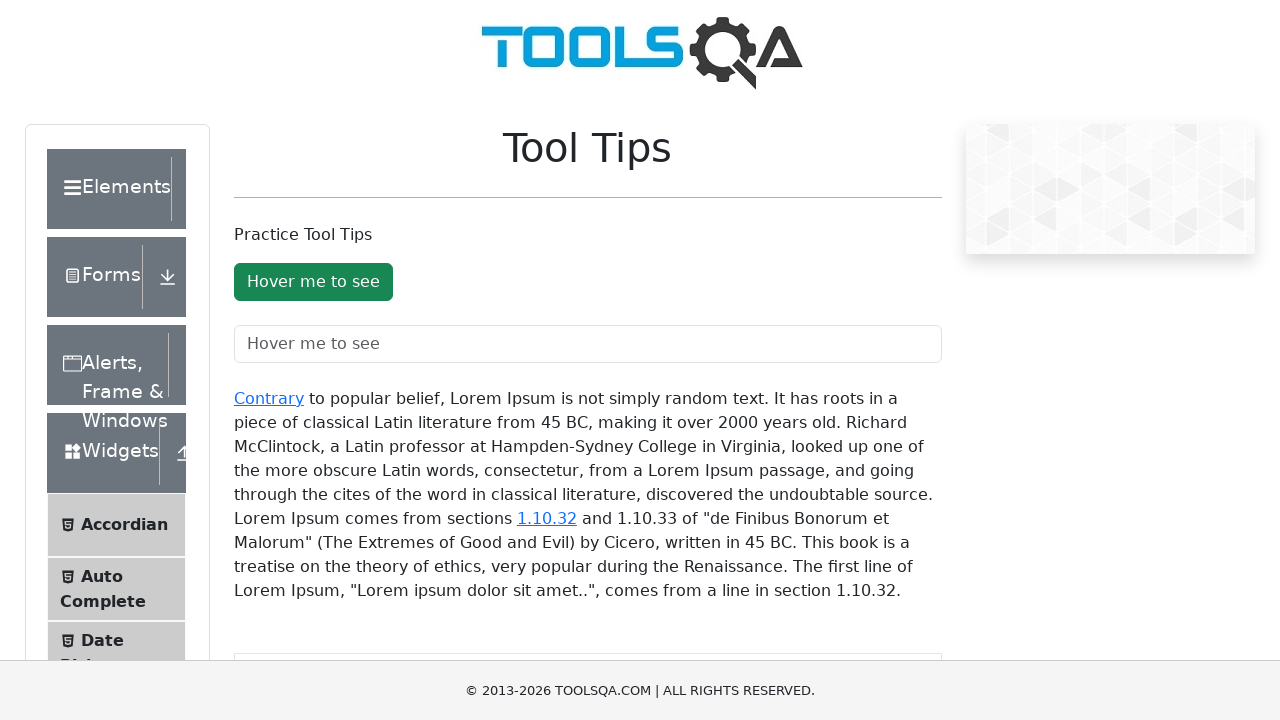

Hovered over the green button to trigger tooltip at (313, 282) on #toolTipButton
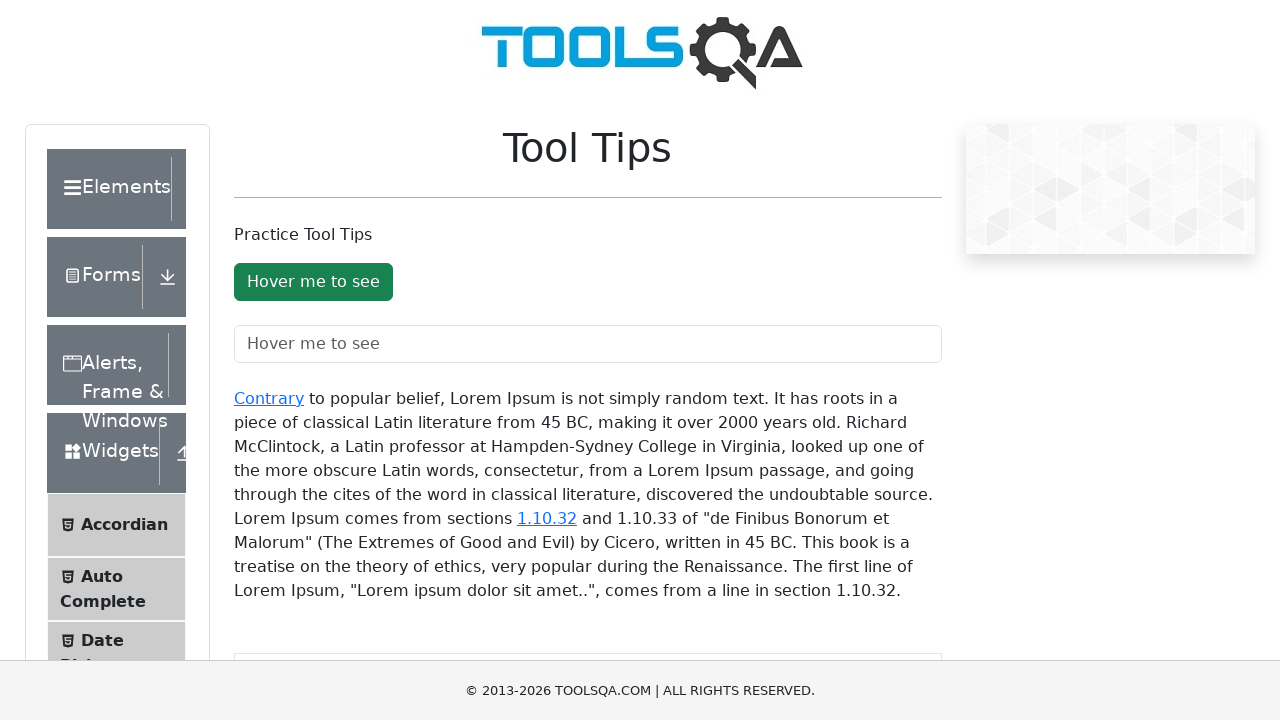

Tooltip appeared - aria-describedby attribute now equals 'buttonToolTip'
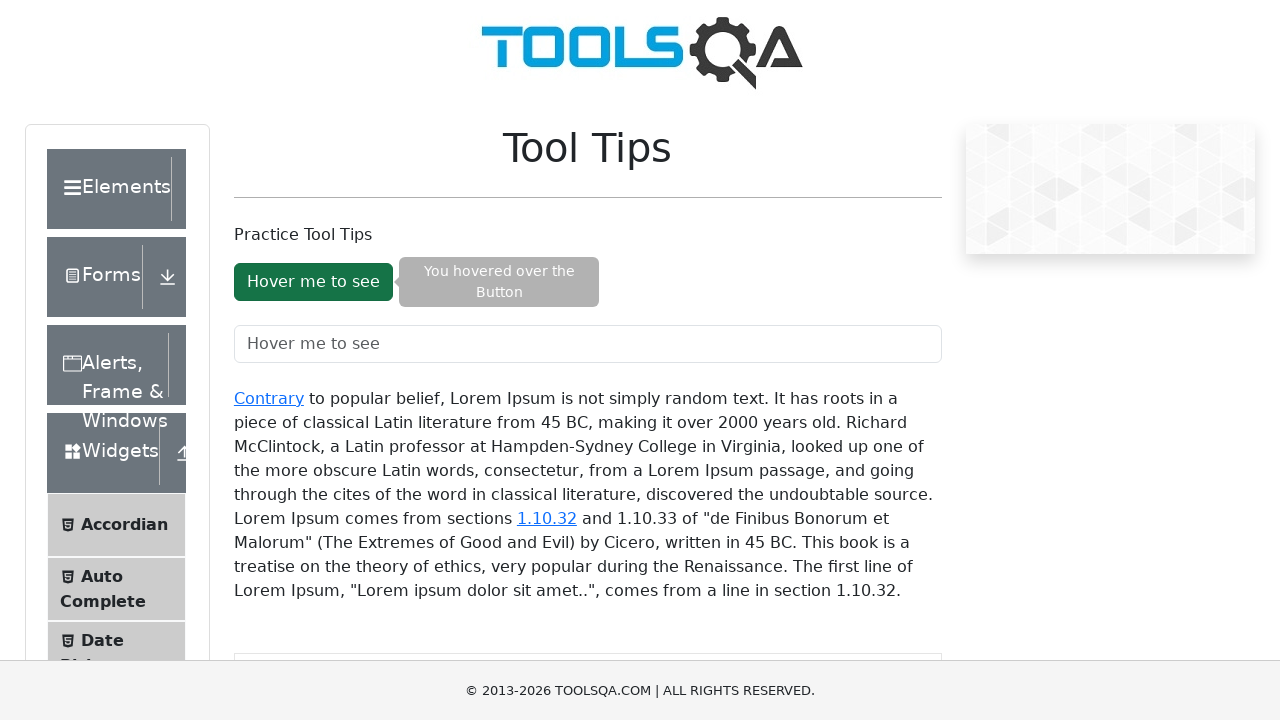

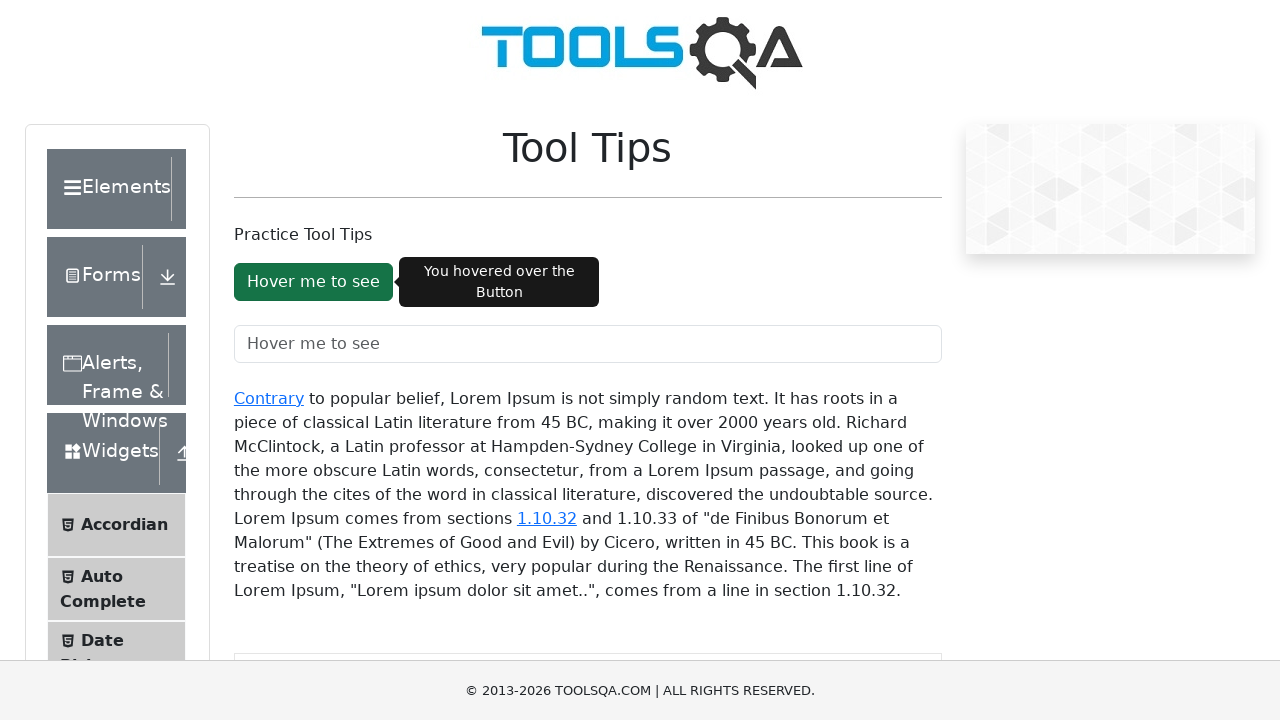